Tests selecting multiple items from a selectable list using click and hold

Starting URL: http://jqueryui.com/demos/selectable/

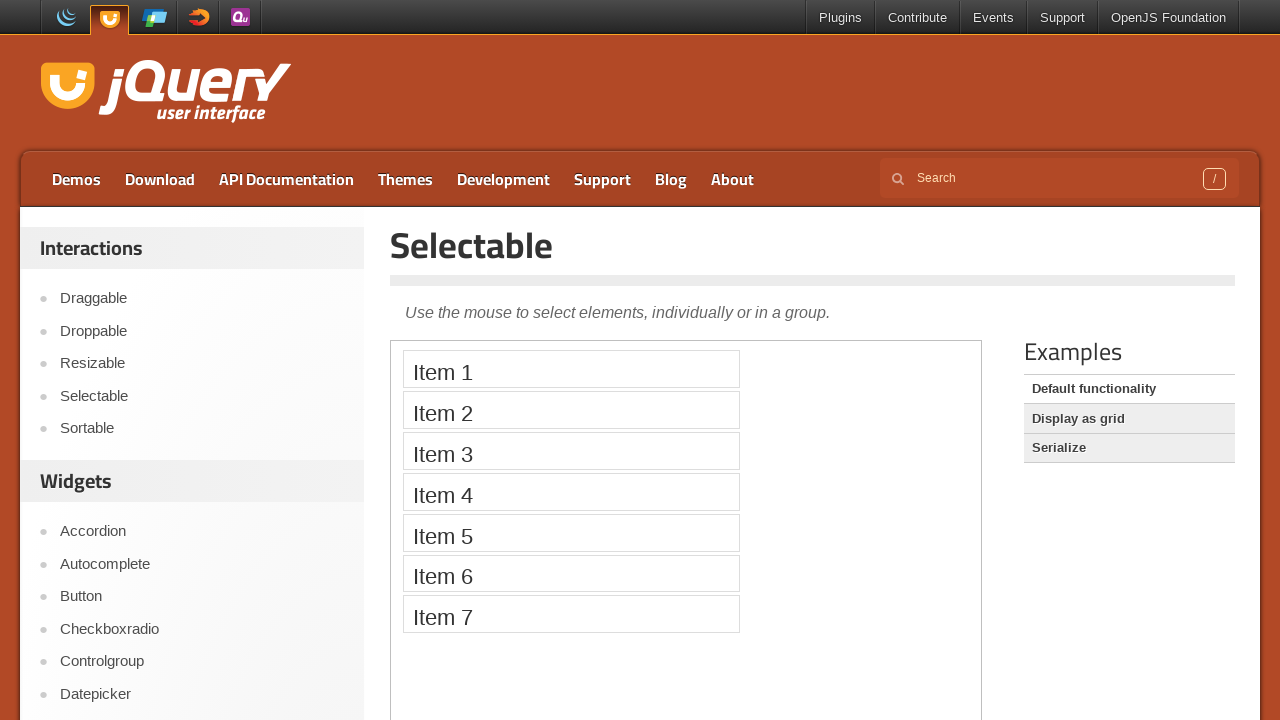

Located iframe containing the selectable demo
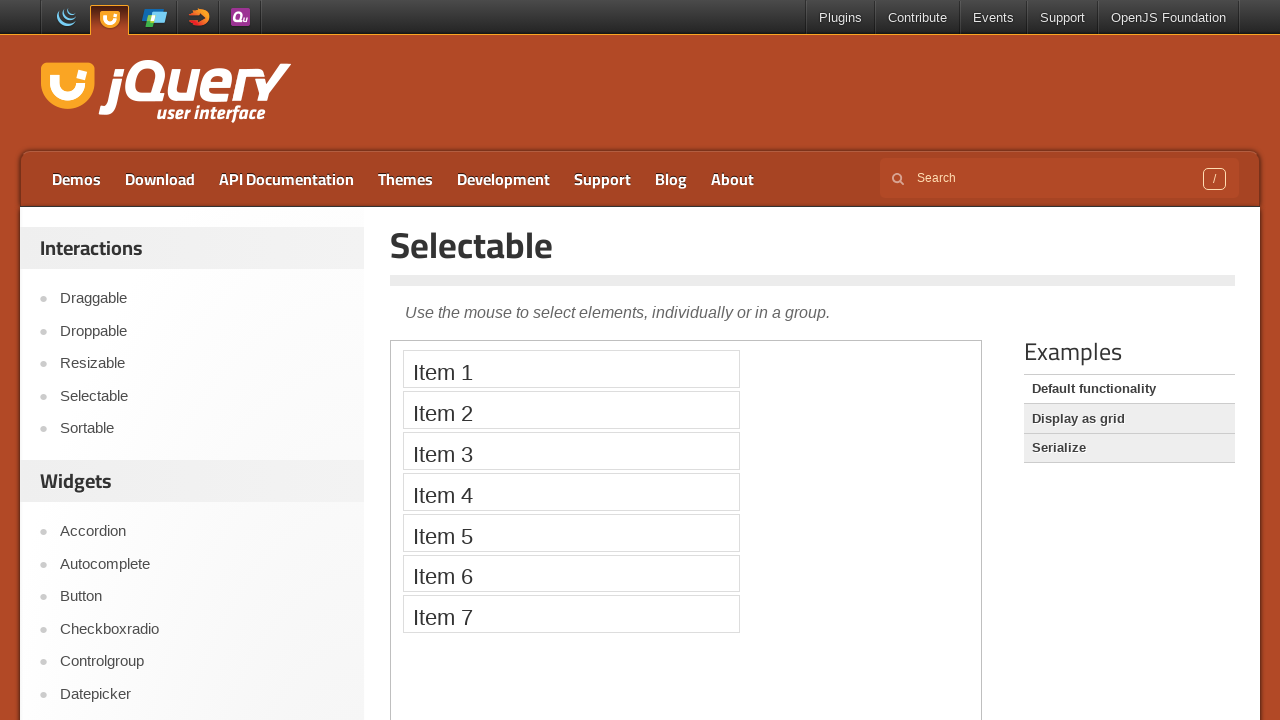

Located list items in selectable list
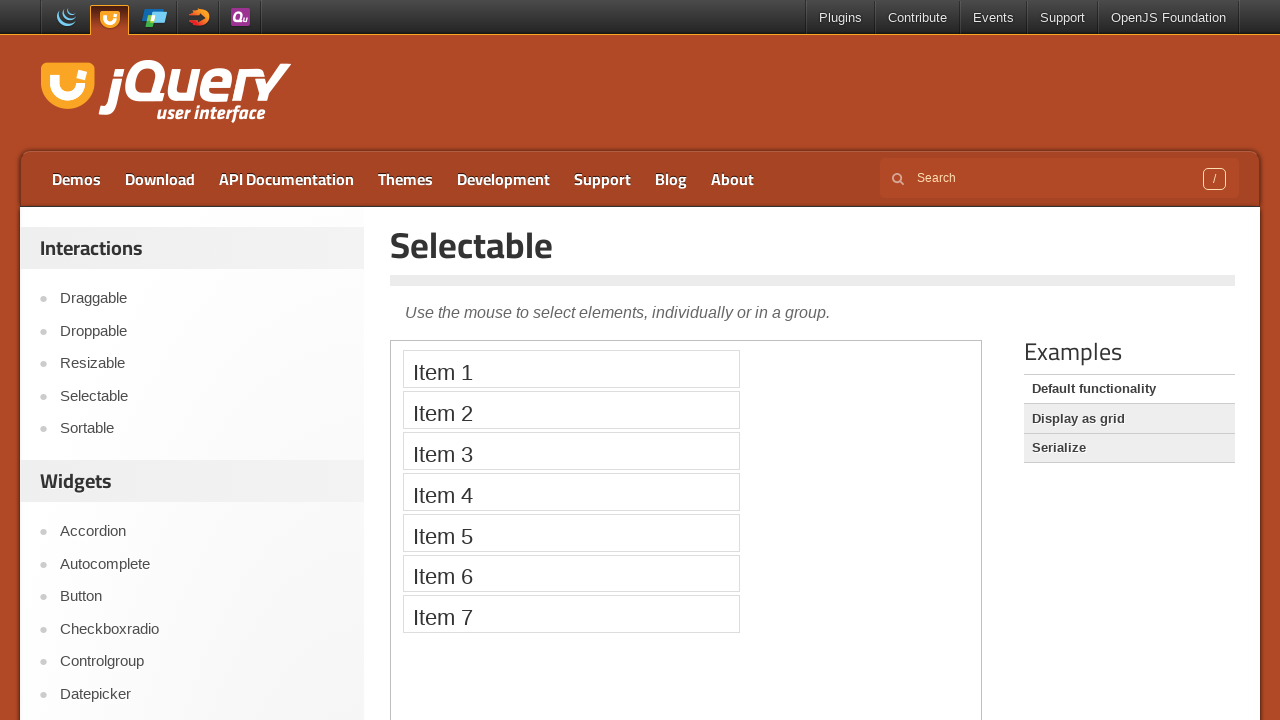

Selected second item using Ctrl+click at (571, 410) on iframe.demo-frame >> internal:control=enter-frame >> ol#selectable li >> nth=1
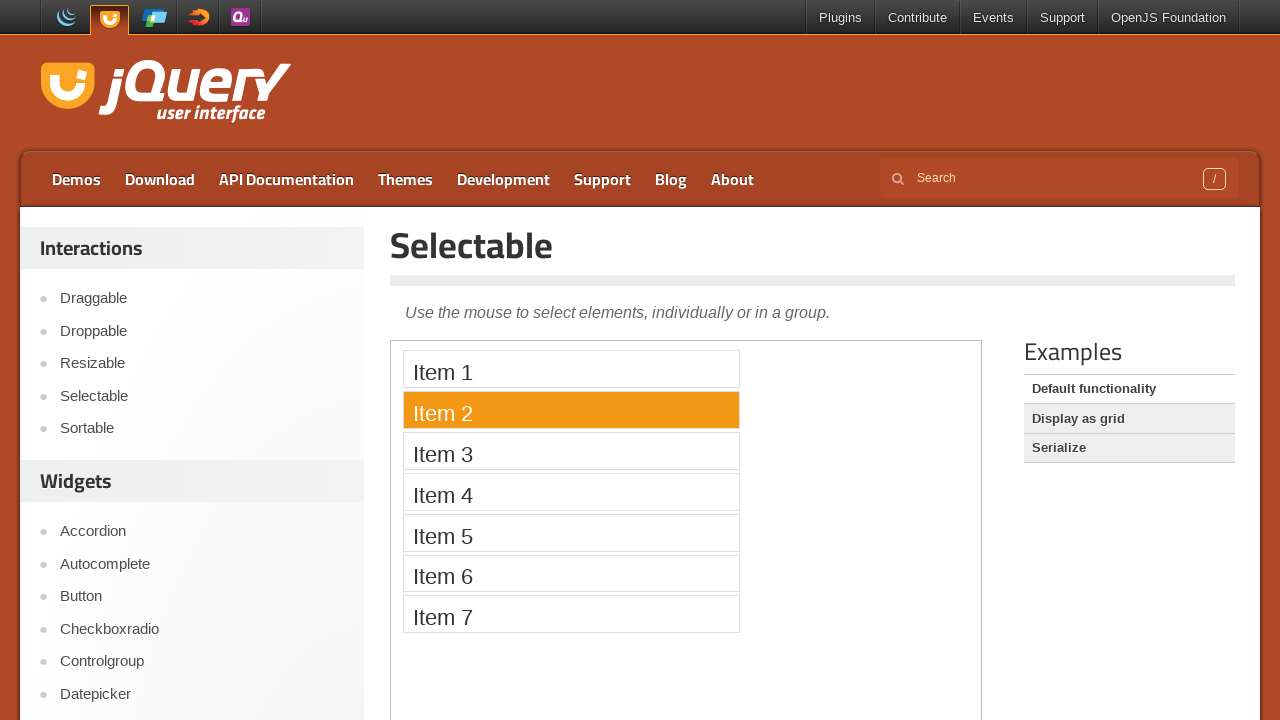

Selected third item using Ctrl+click at (571, 451) on iframe.demo-frame >> internal:control=enter-frame >> ol#selectable li >> nth=2
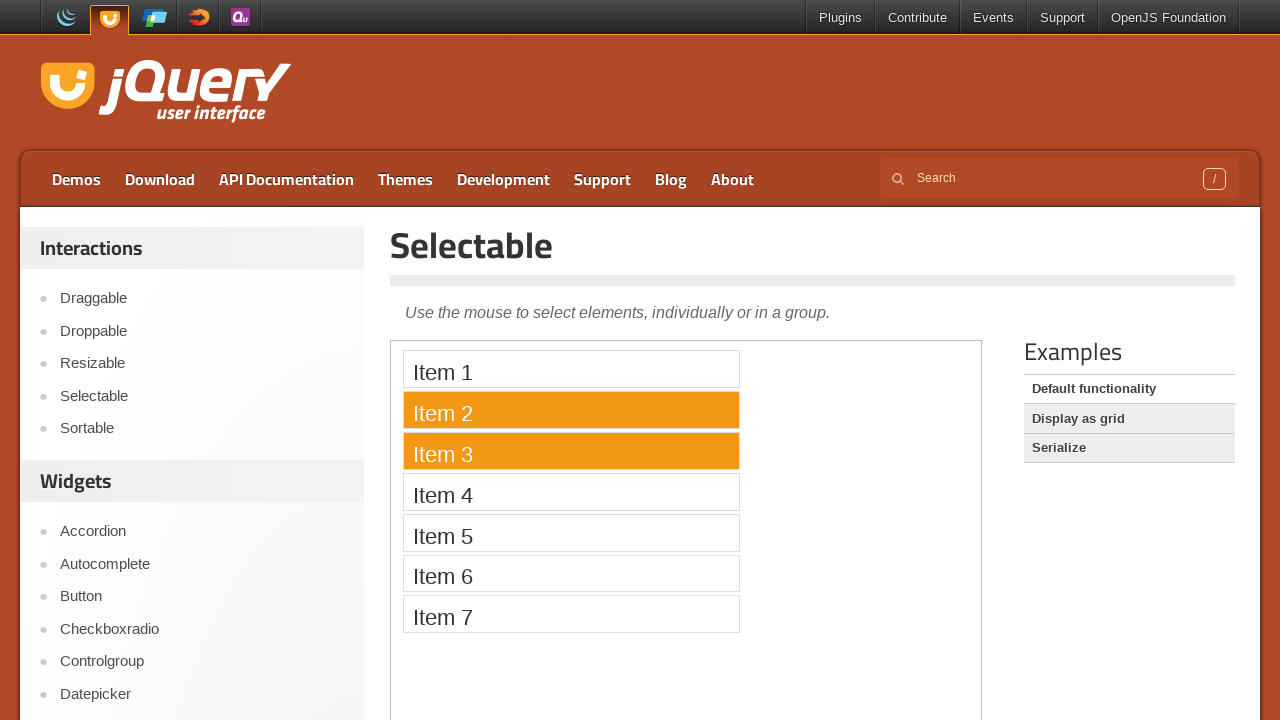

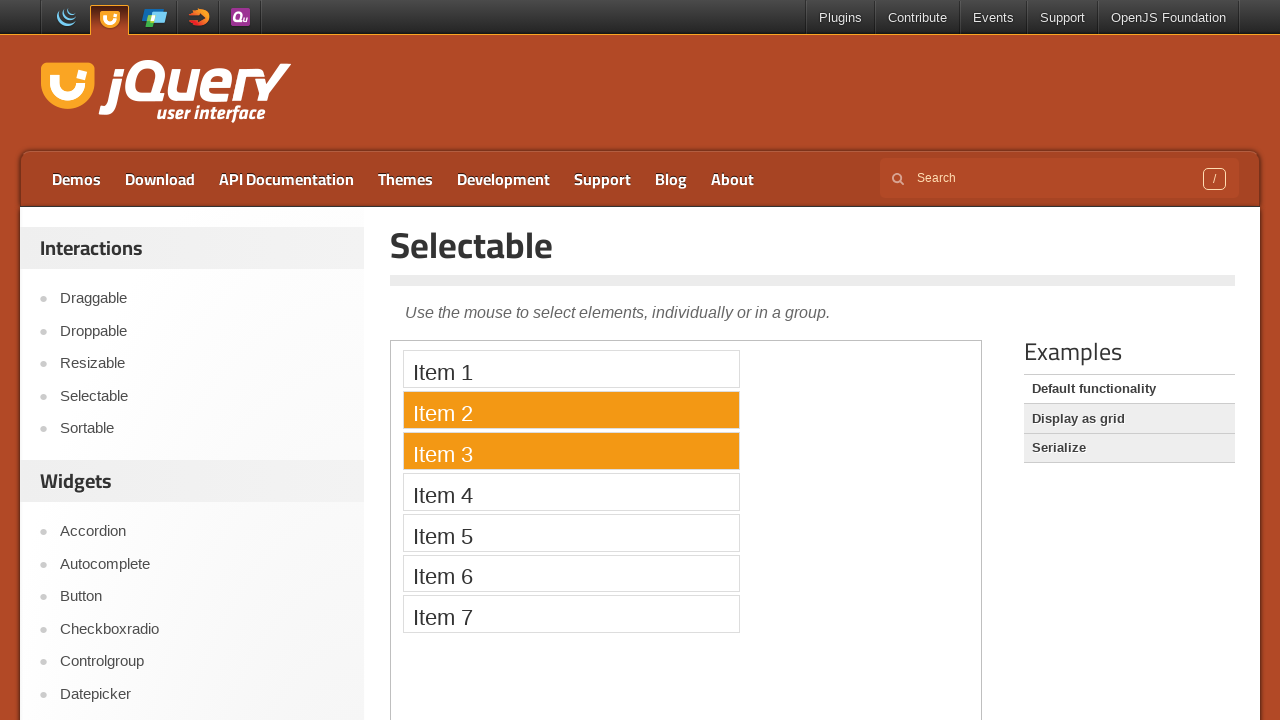